Tests a text box form by filling in full name, email, current address, and permanent address fields, then submitting the form

Starting URL: https://demoqa.com/text-box

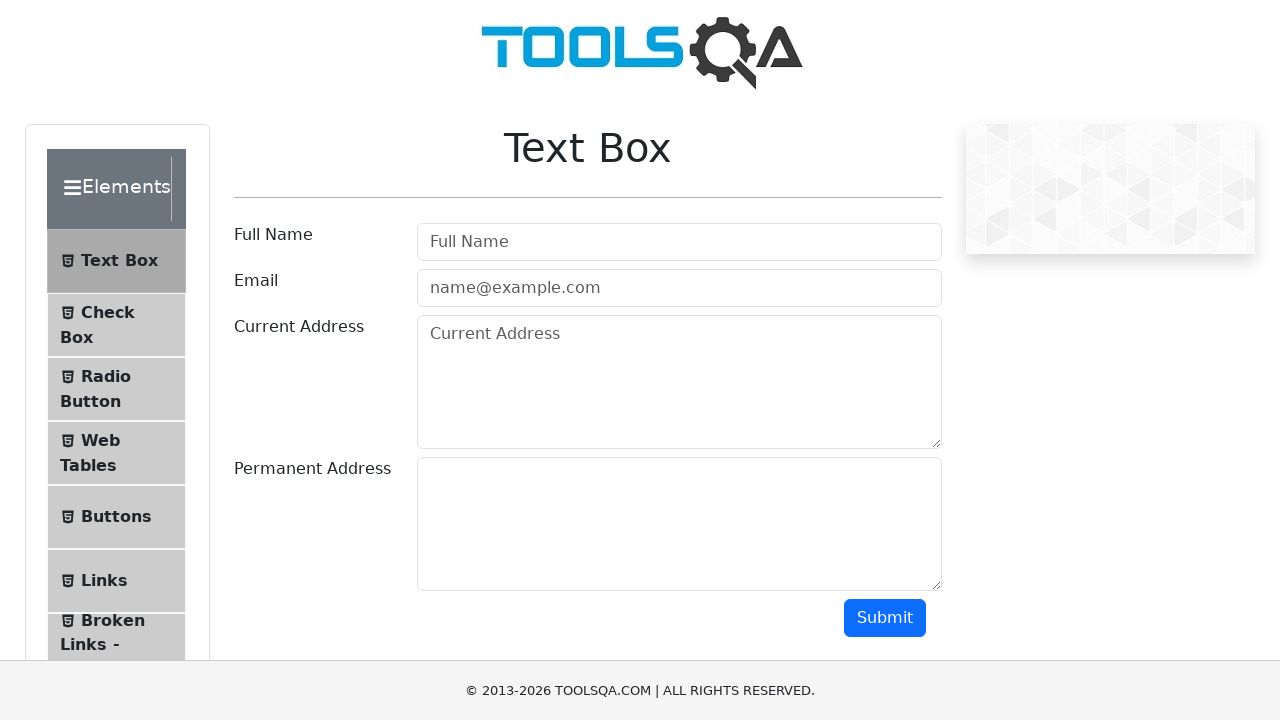

Cleared full name field on xpath=//input[contains(@class, 'mr-sm-2') and (@id='userName')]
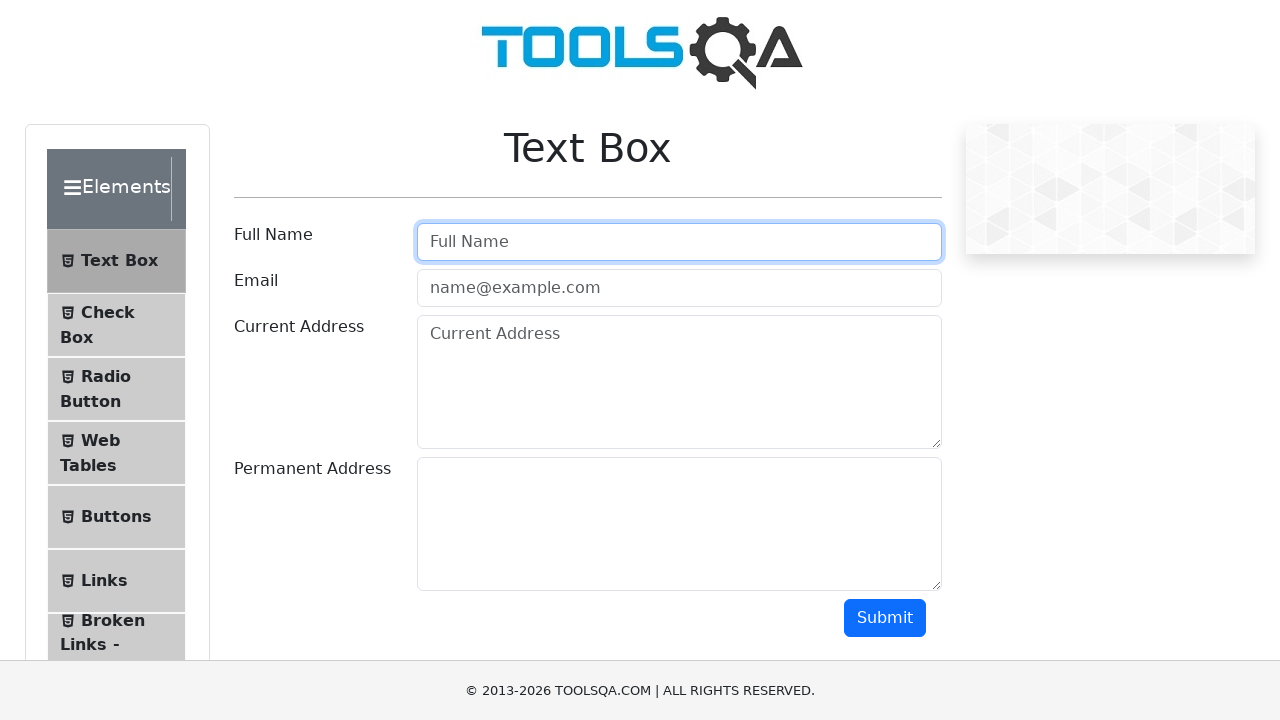

Filled full name field with 'John Smith' on xpath=//input[contains(@class, 'mr-sm-2') and (@id='userName')]
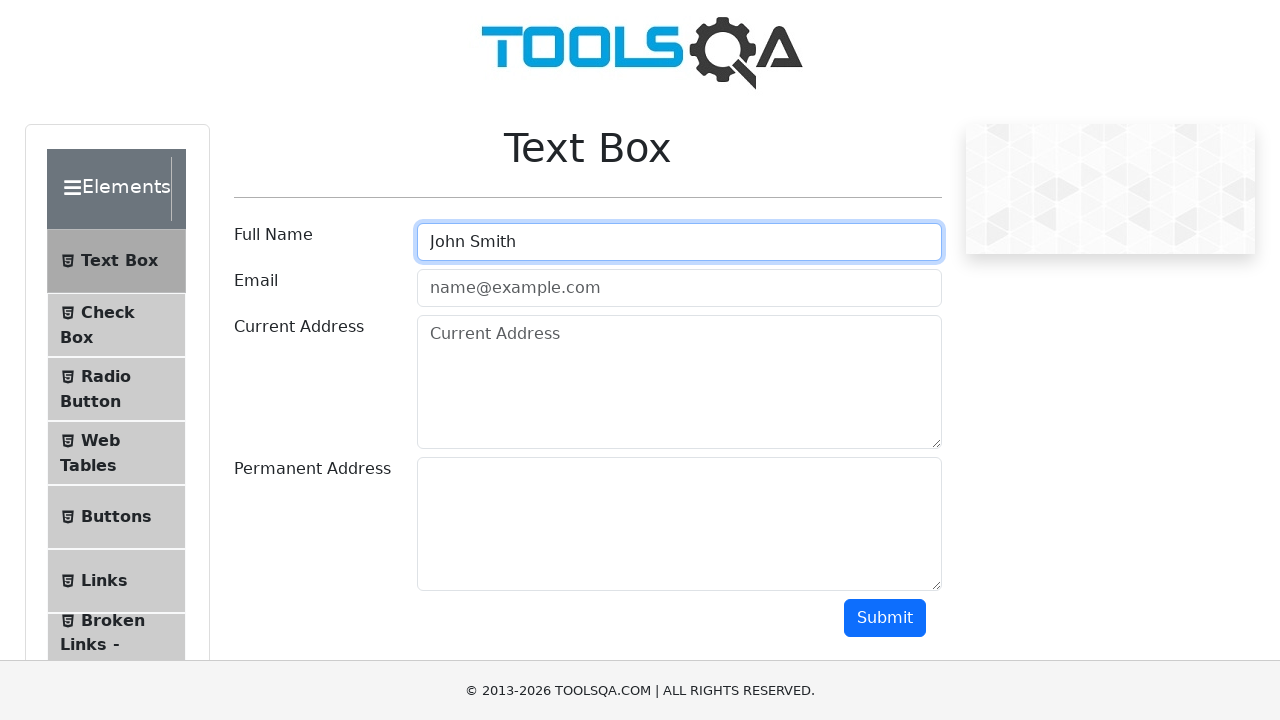

Cleared email field on xpath=//input[contains(@class, 'mr-sm-2') and (@id='userEmail')]
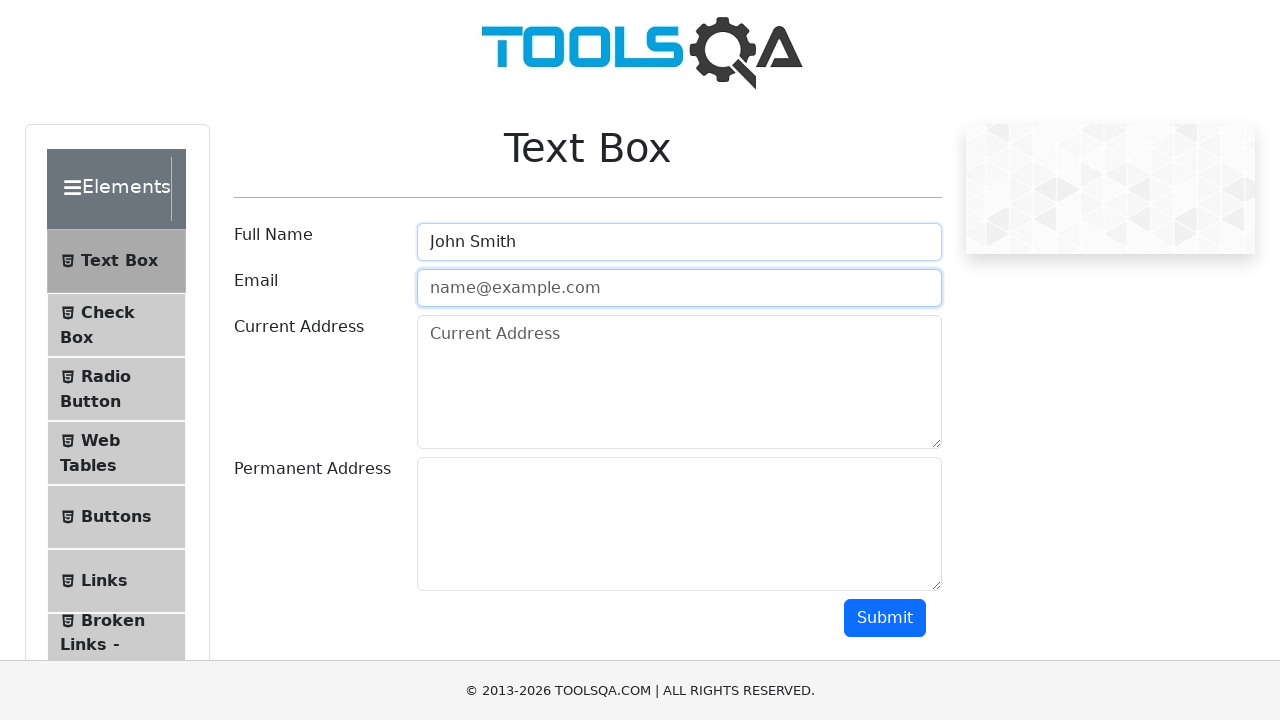

Filled email field with 'john.smith@example.com' on xpath=//input[contains(@class, 'mr-sm-2') and (@id='userEmail')]
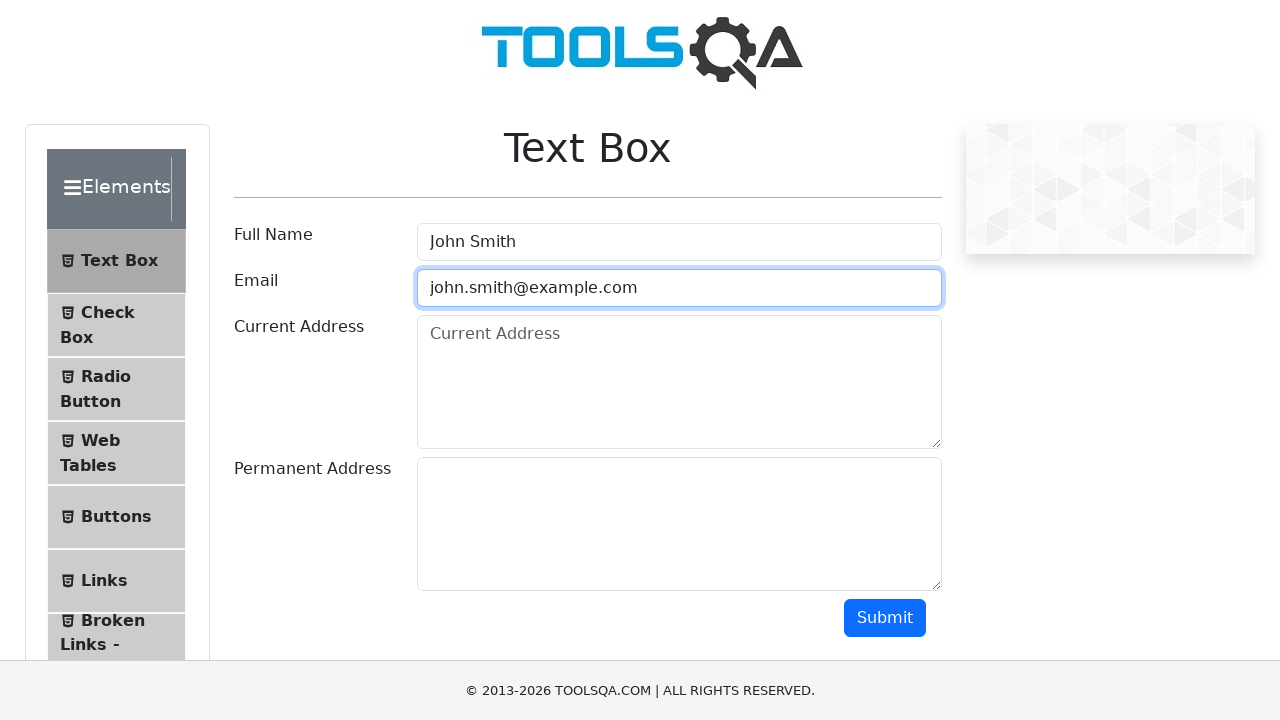

Cleared current address field on xpath=//textarea[(@class='form-control') and (@id='currentAddress')]
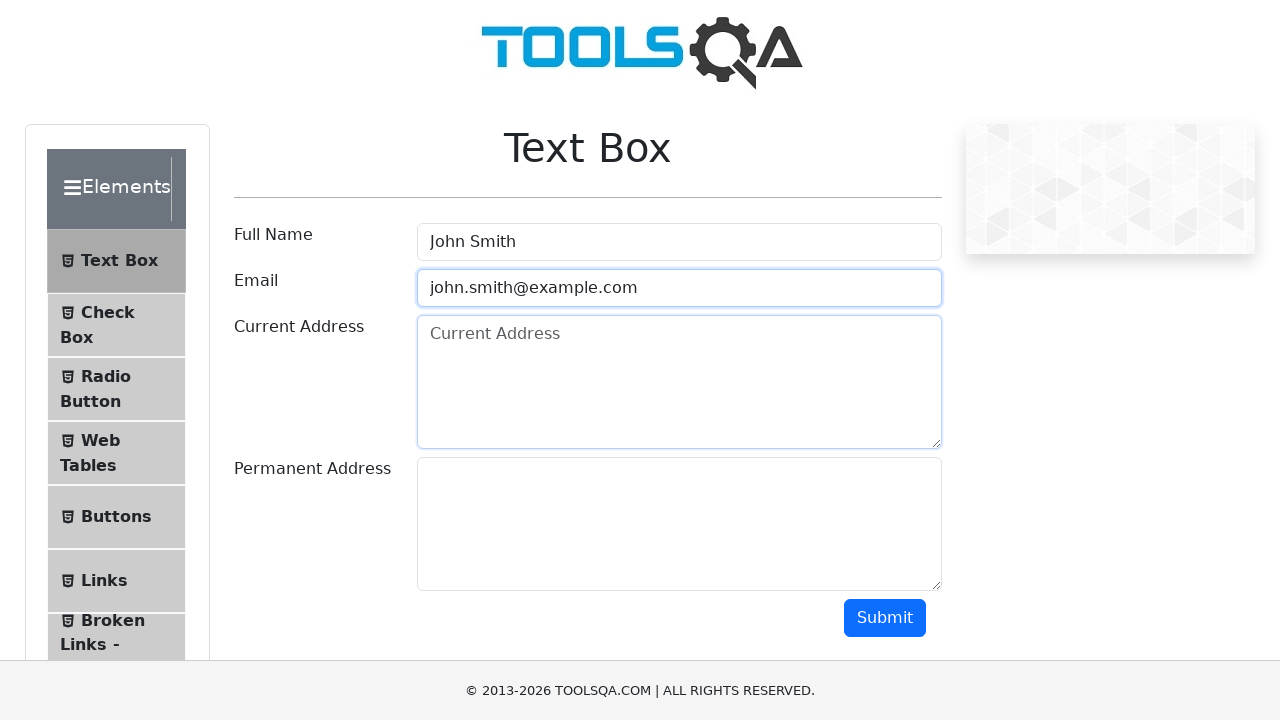

Filled current address field with '123 Main Street, New York, NY 10001' on xpath=//textarea[(@class='form-control') and (@id='currentAddress')]
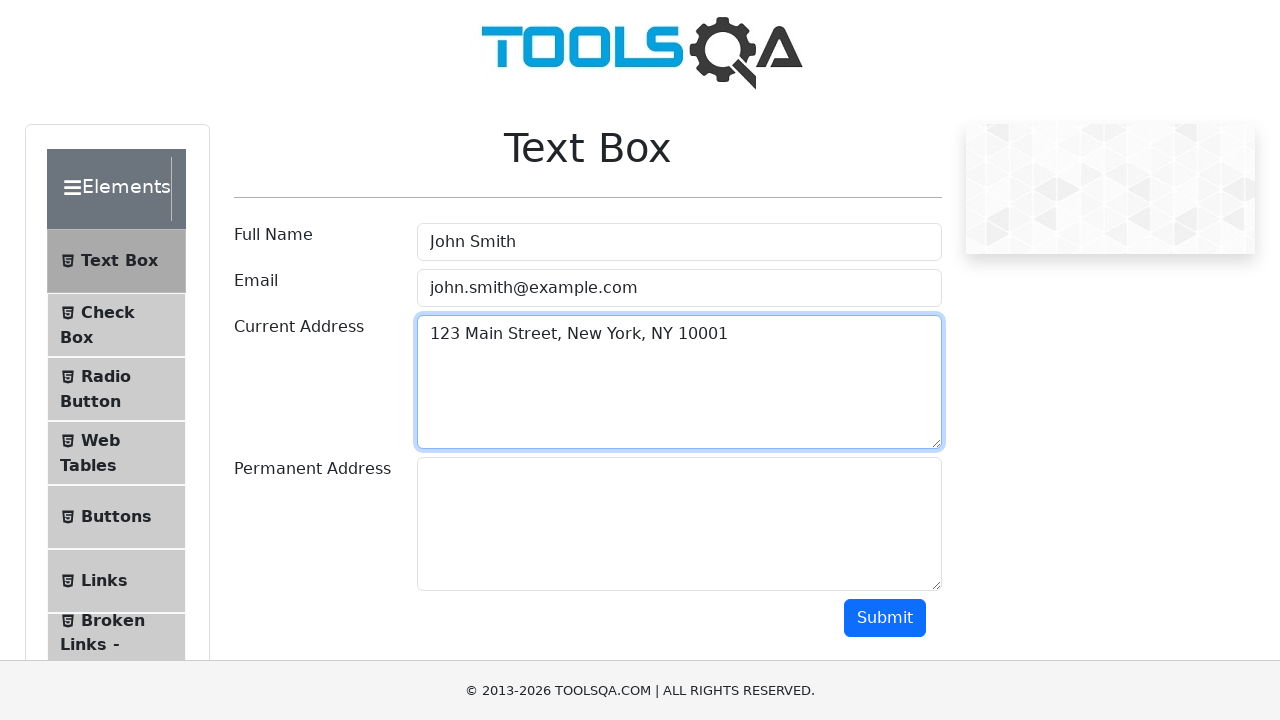

Cleared permanent address field on xpath=//textarea[@id='permanentAddress']
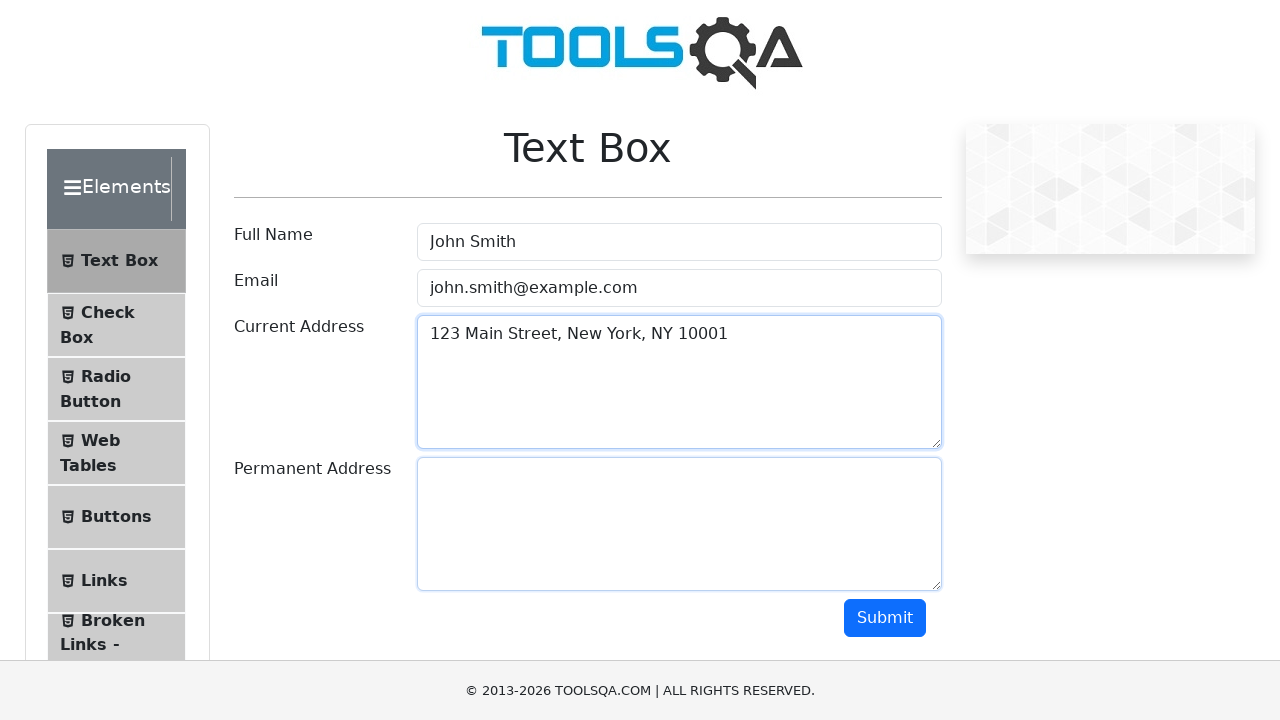

Filled permanent address field with '456 Oak Avenue, Los Angeles, CA 90001' on xpath=//textarea[@id='permanentAddress']
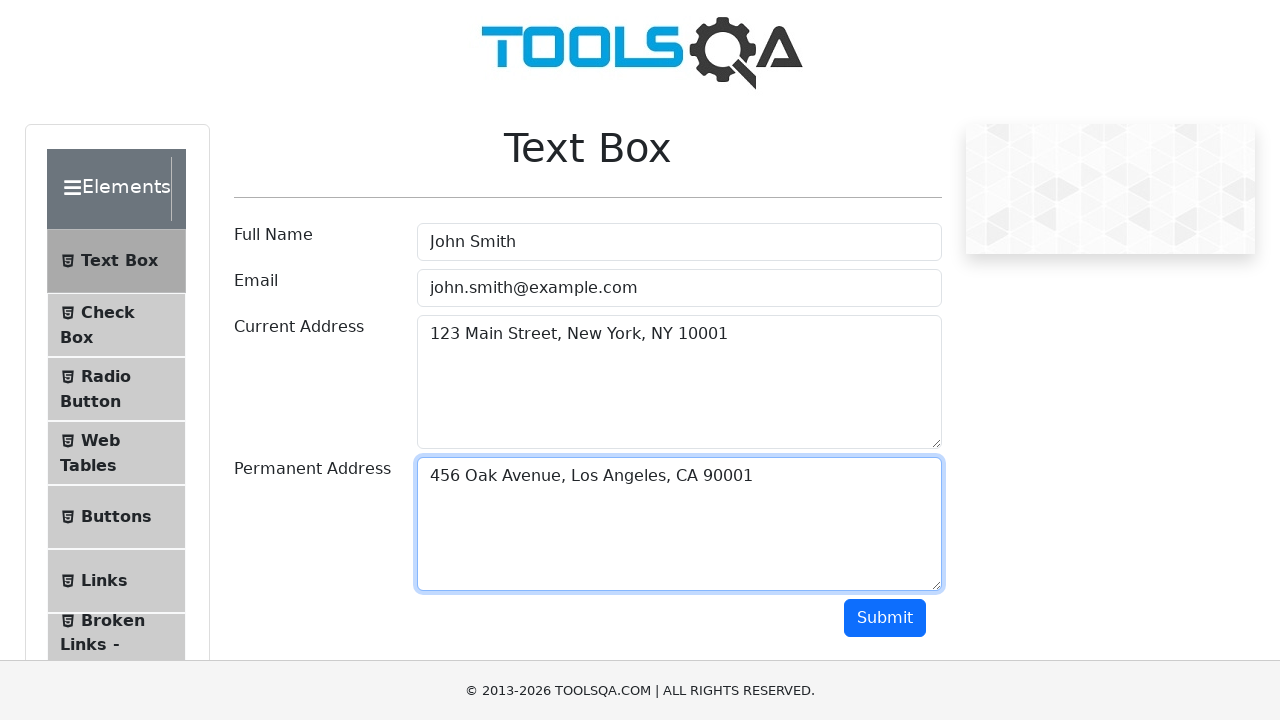

Clicked submit button to submit the form at (885, 618) on xpath=//button[@id='submit']
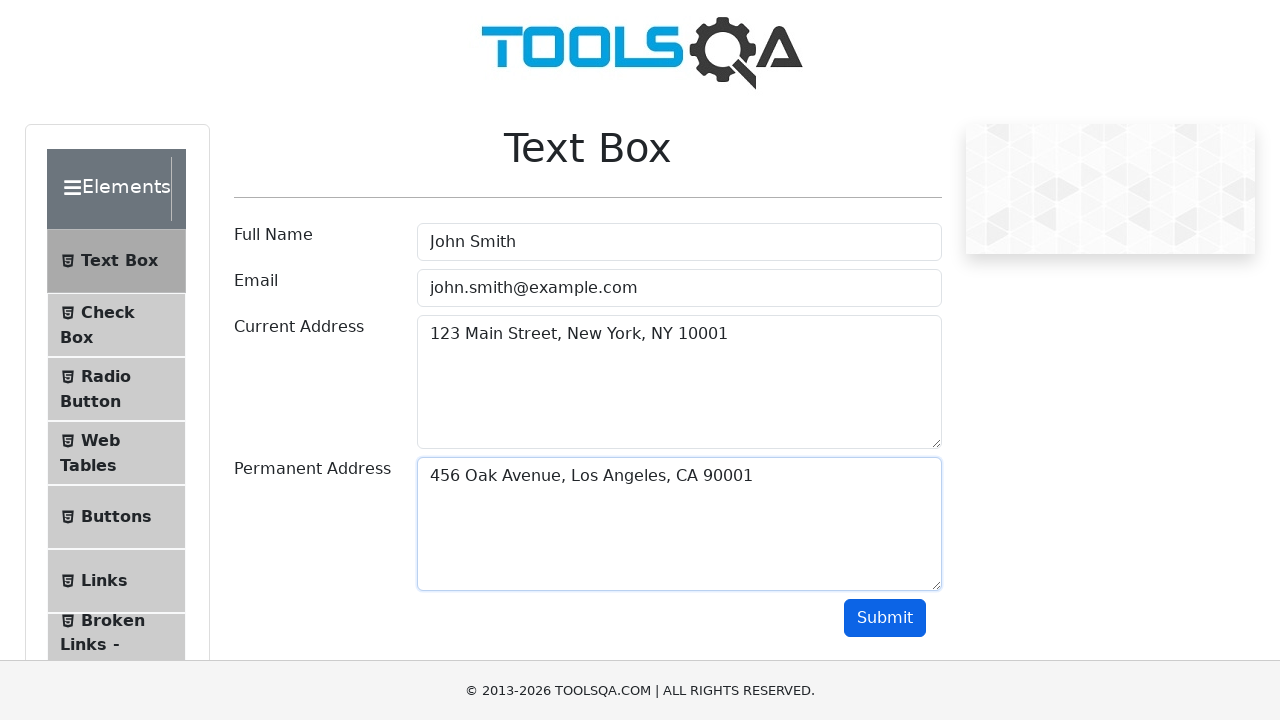

Waited 2000ms for form submission to complete
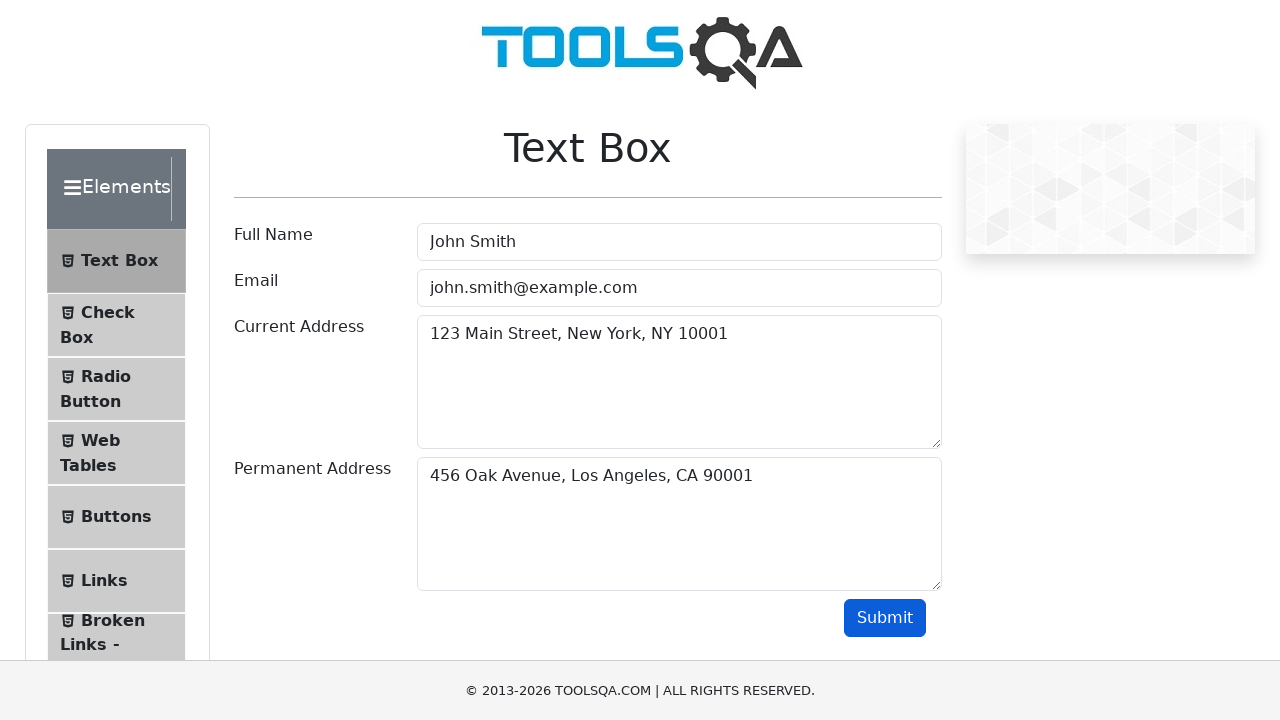

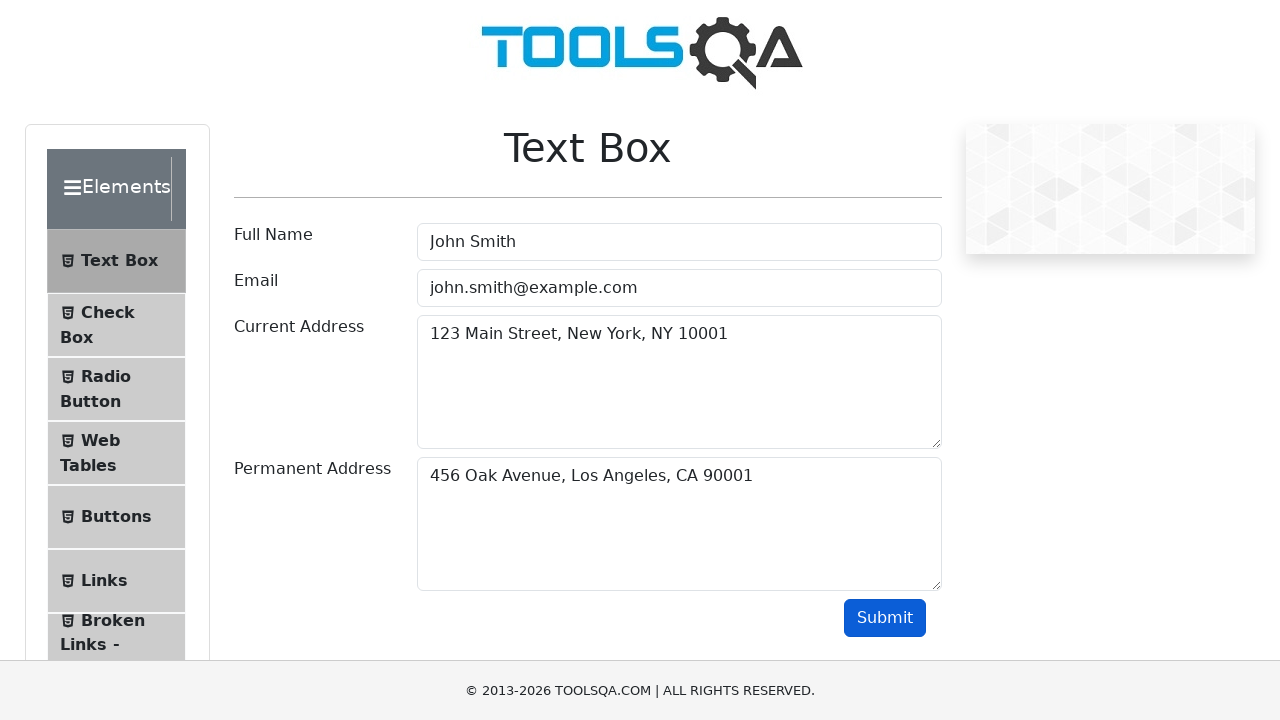